Tests marking individual todo items as complete by checking their checkboxes

Starting URL: https://demo.playwright.dev/todomvc

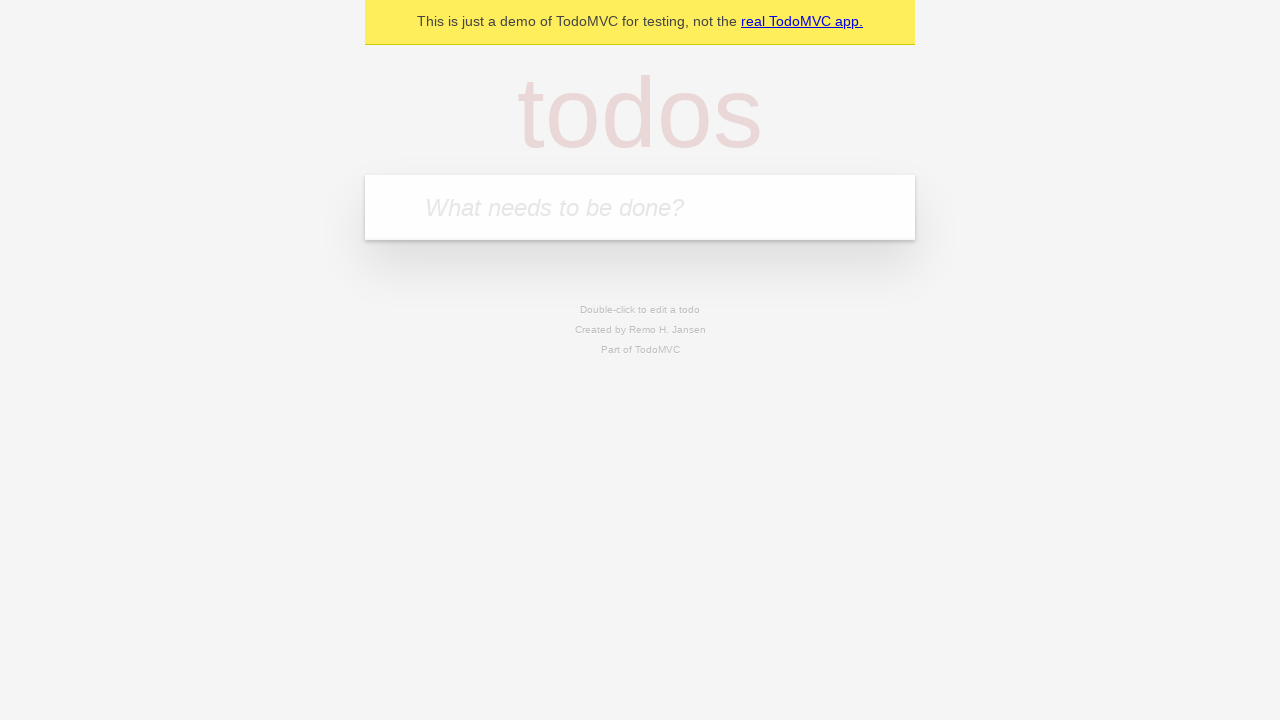

Filled input with first todo item 'buy some cheese' on internal:attr=[placeholder="What needs to be done?"i]
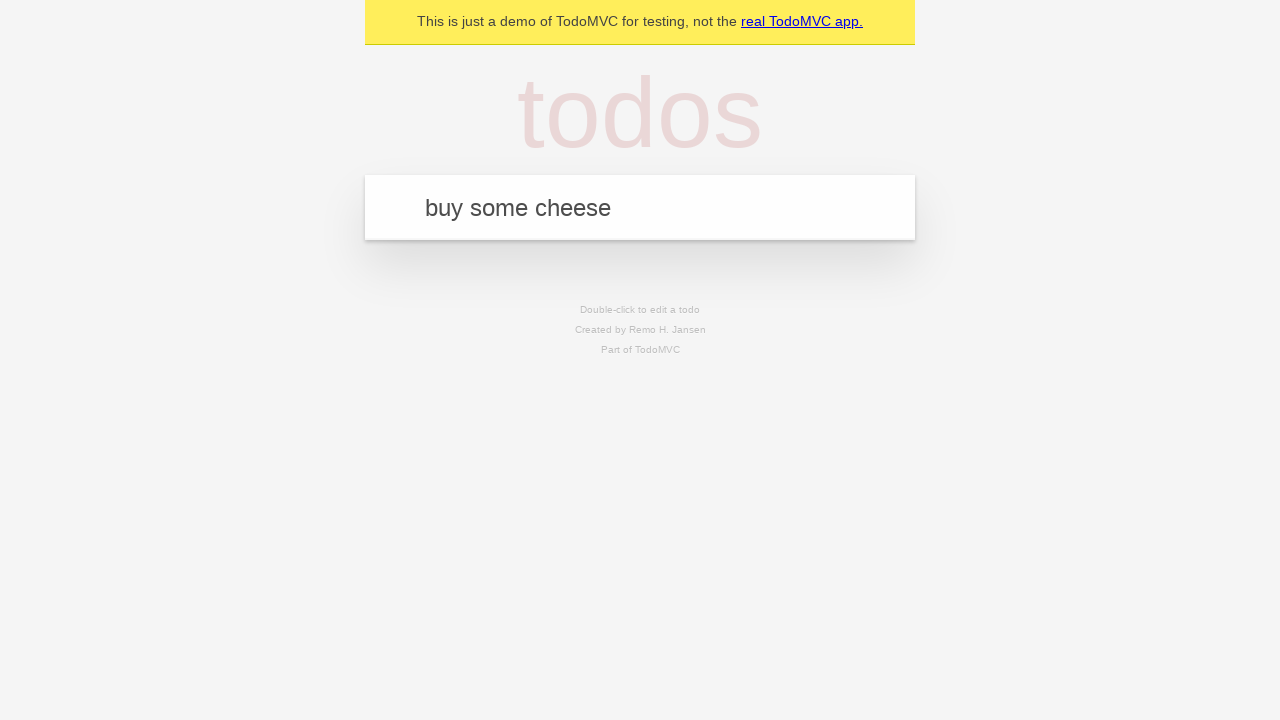

Pressed Enter to add first todo item on internal:attr=[placeholder="What needs to be done?"i]
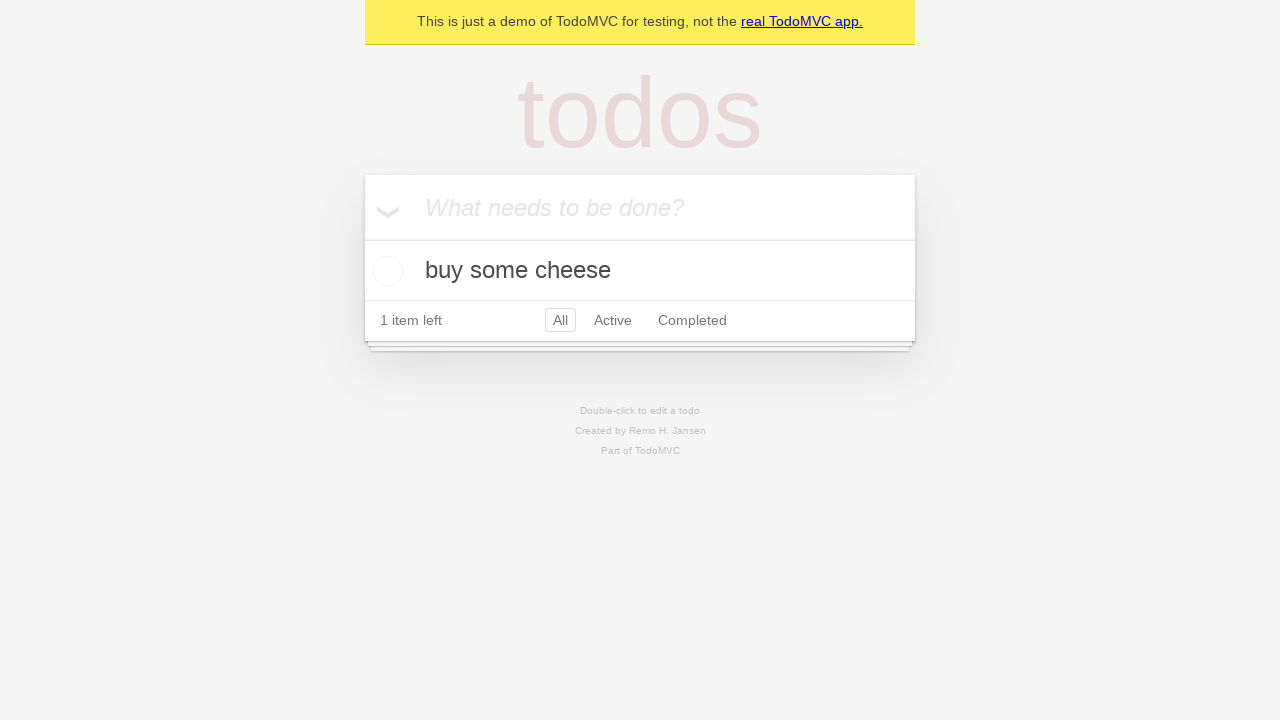

Filled input with second todo item 'feed the cat' on internal:attr=[placeholder="What needs to be done?"i]
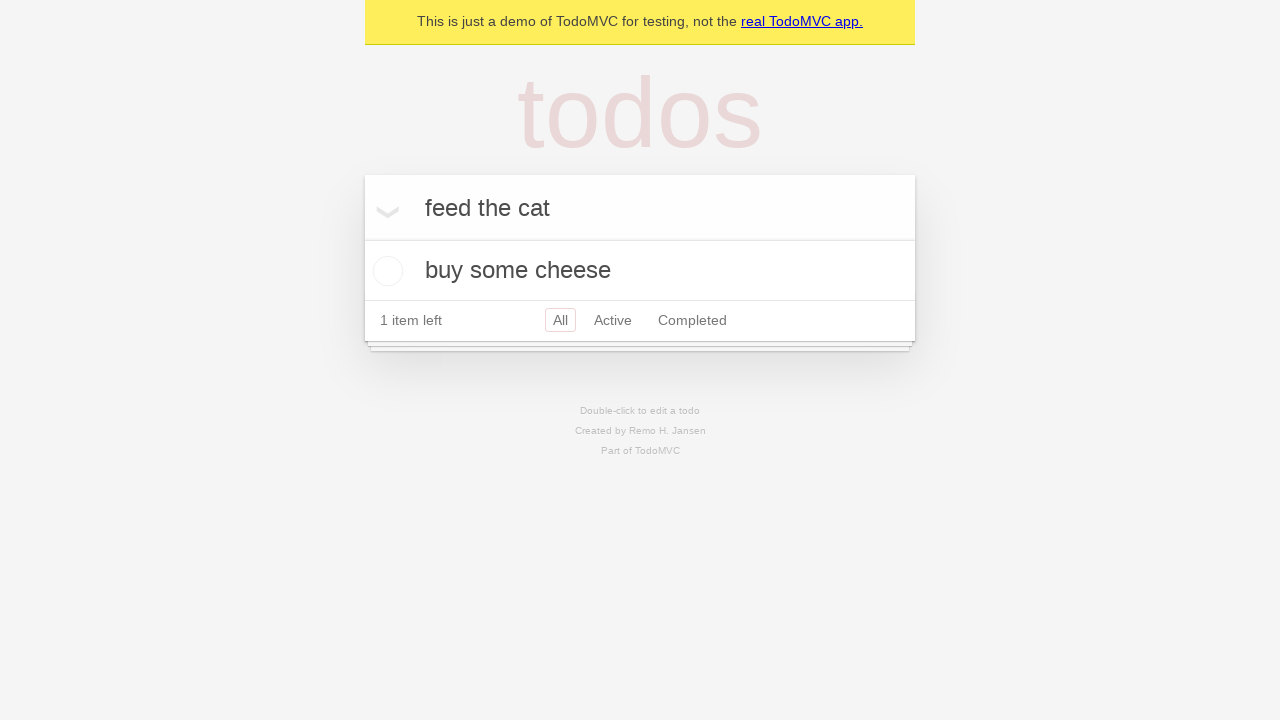

Pressed Enter to add second todo item on internal:attr=[placeholder="What needs to be done?"i]
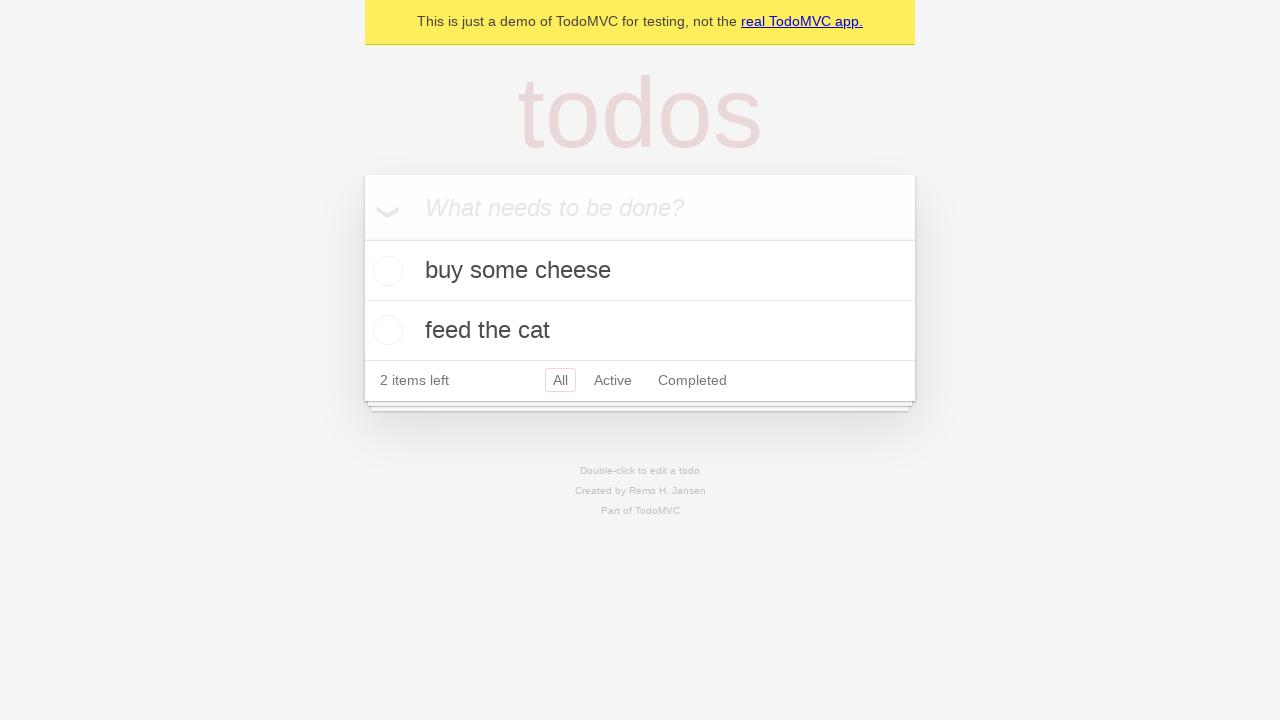

Checked checkbox for first todo item 'buy some cheese' at (385, 271) on internal:testid=[data-testid="todo-item"s] >> nth=0 >> internal:role=checkbox
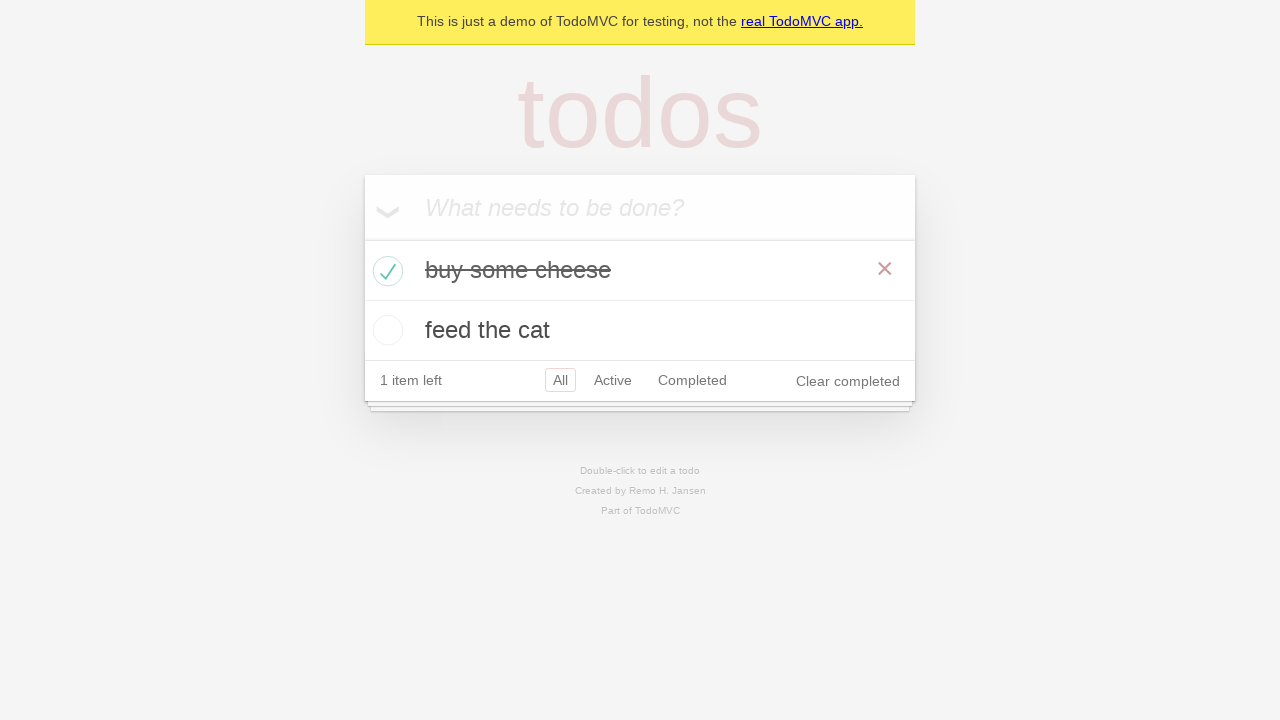

Checked checkbox for second todo item 'feed the cat' at (385, 330) on internal:testid=[data-testid="todo-item"s] >> nth=1 >> internal:role=checkbox
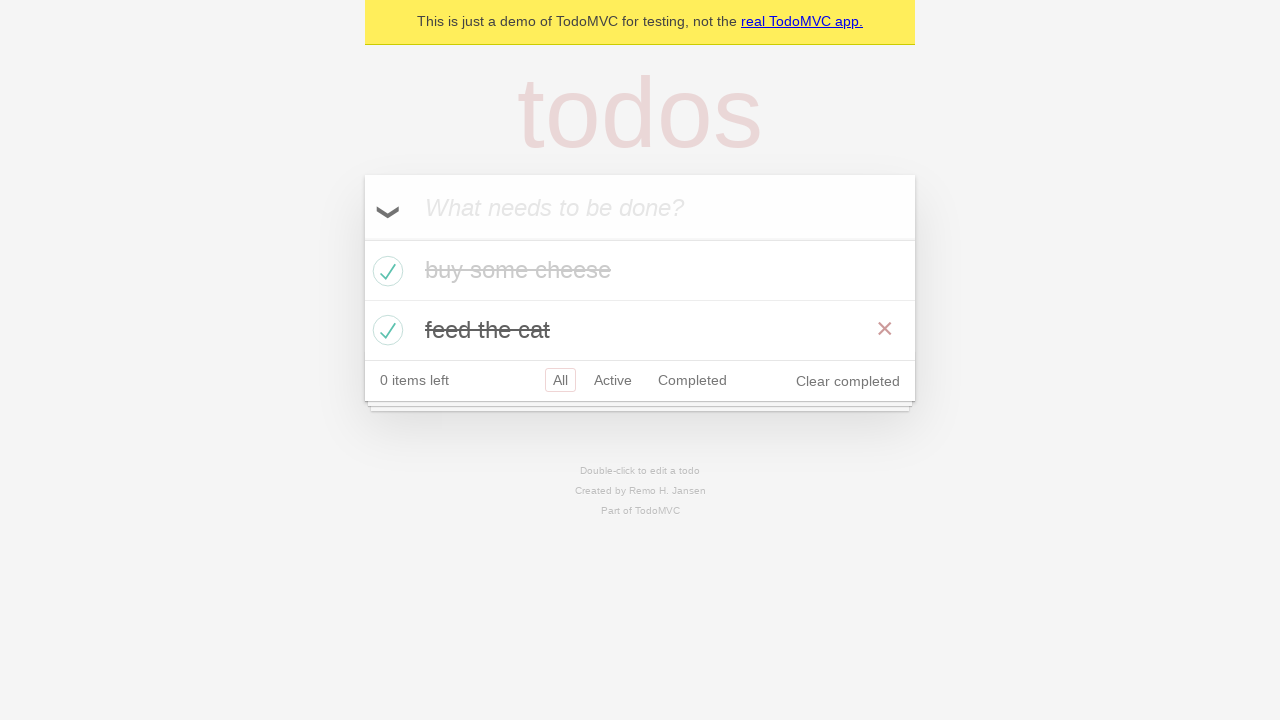

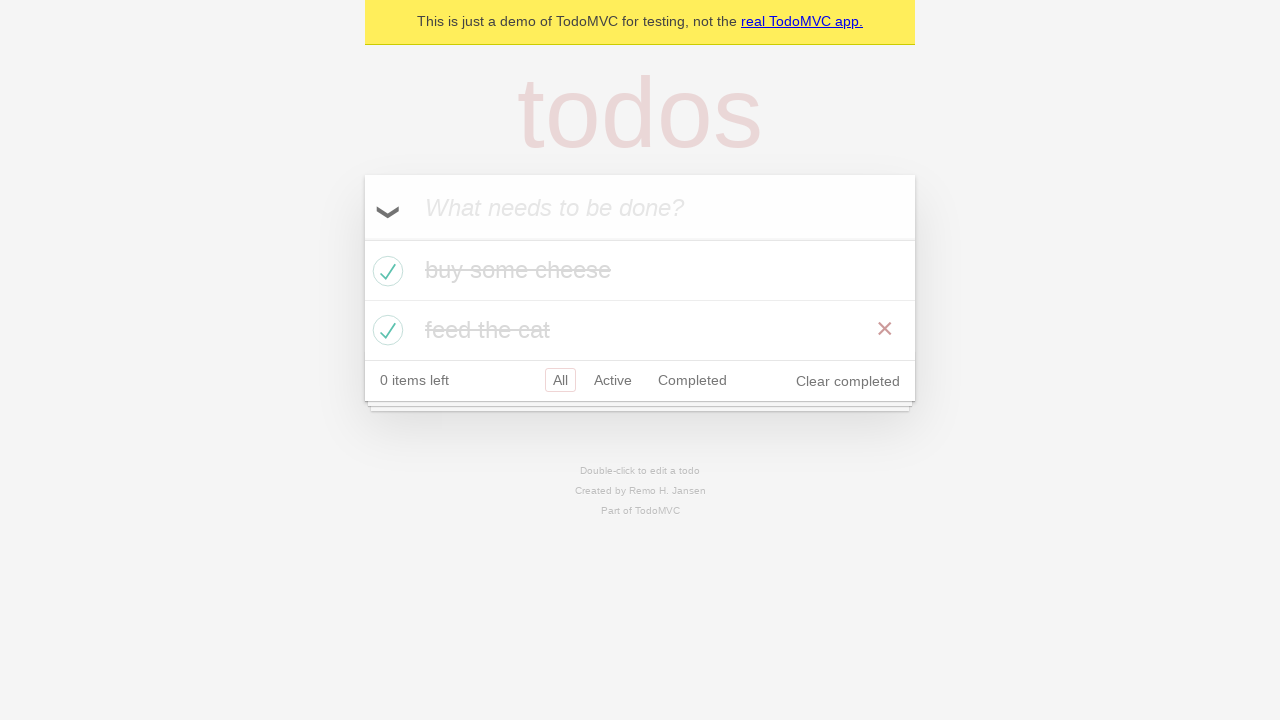